Tests the search functionality on TechPro Education website by locating the search box and entering a search query for "Selenium"

Starting URL: https://www.techproeducation.com/

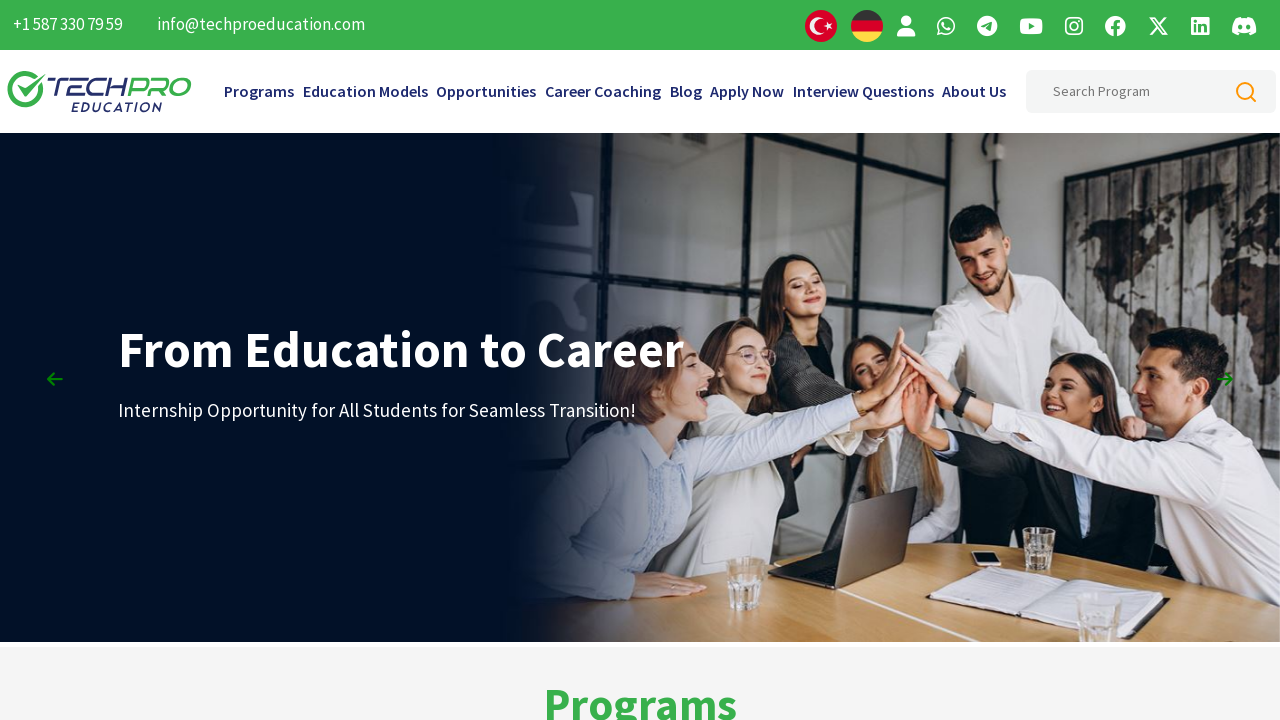

Filled search box with 'Selenium' on #searchHeaderInput
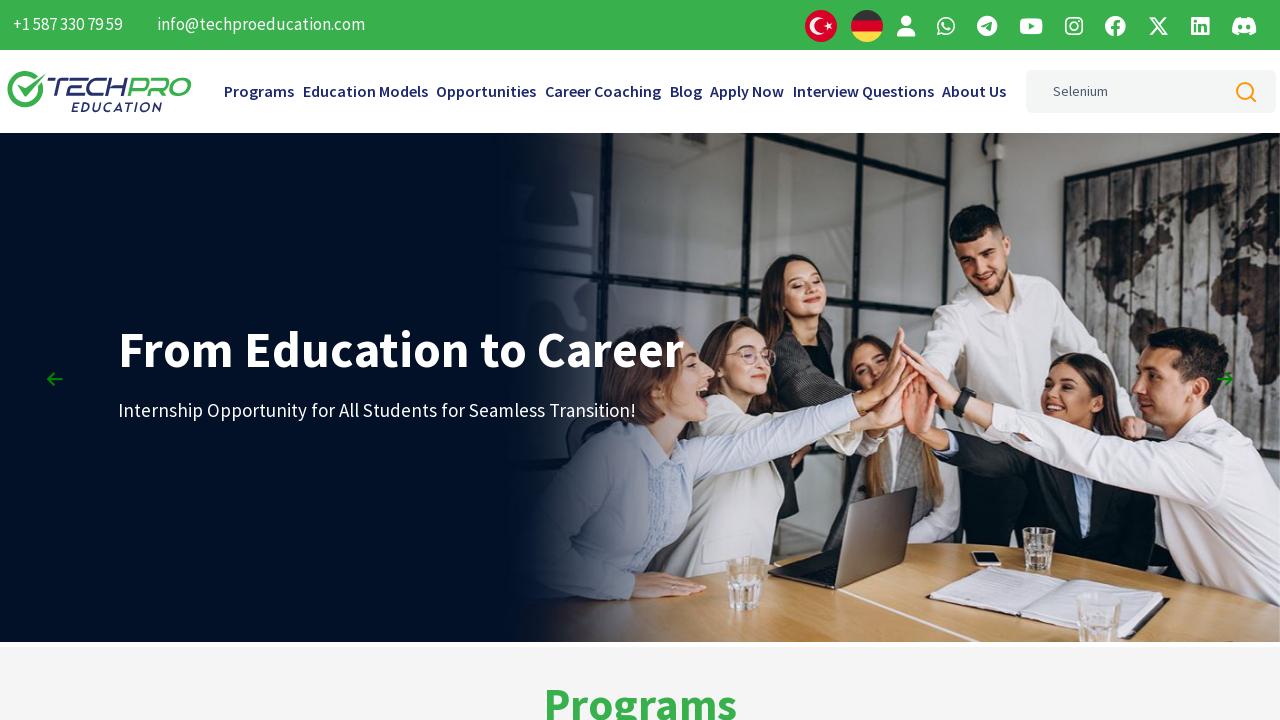

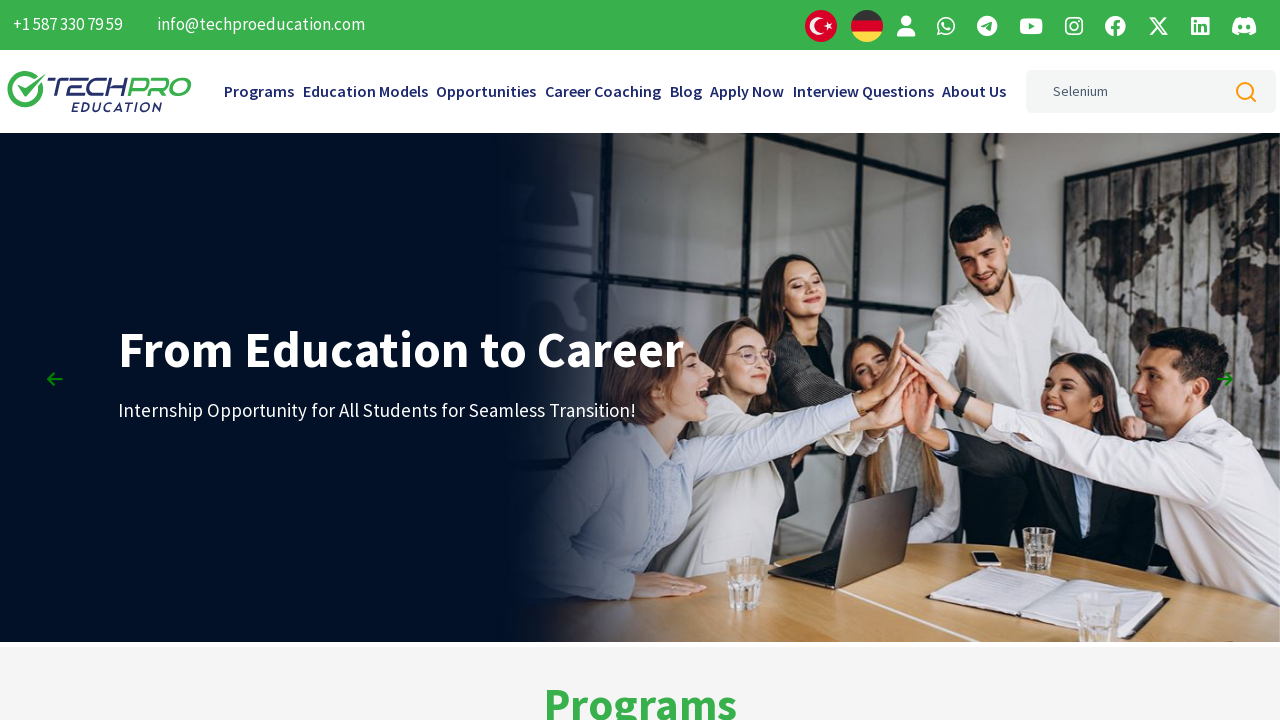